Tests registration form validation for mismatched password and confirmation fields

Starting URL: https://dsportalapp.herokuapp.com/register

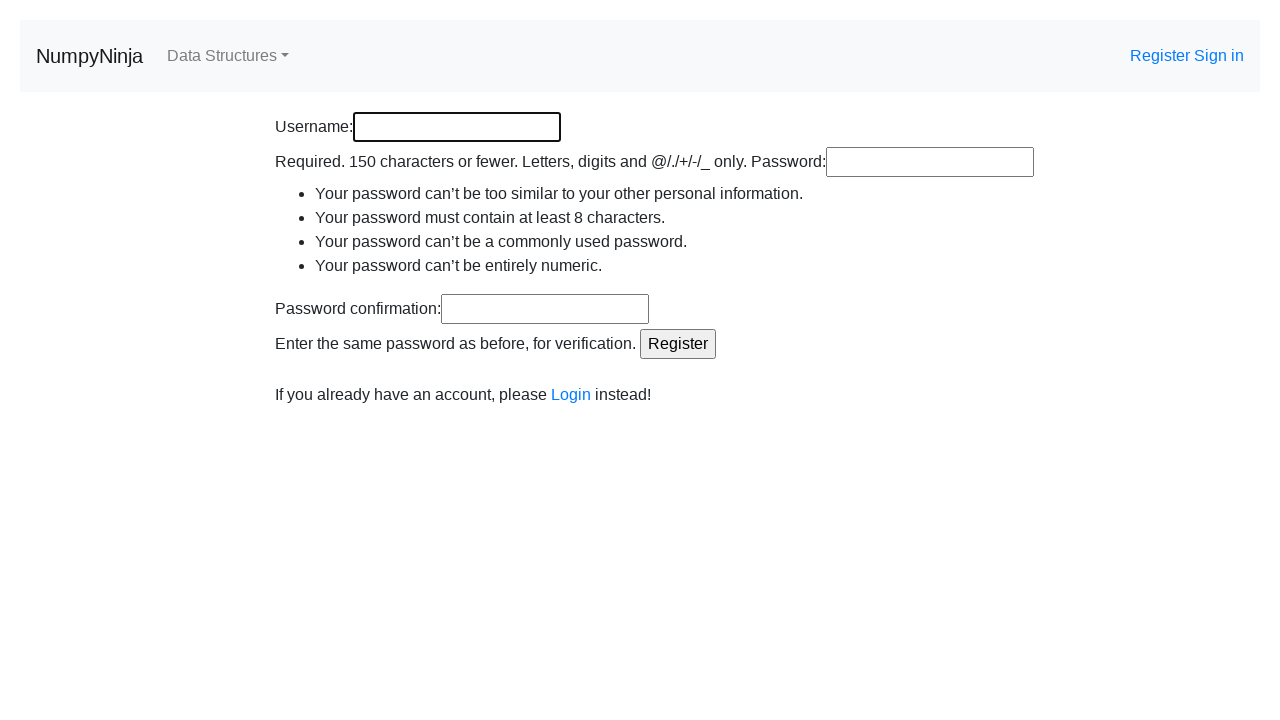

Filled username field with 'Rose' on input[id='id_username']
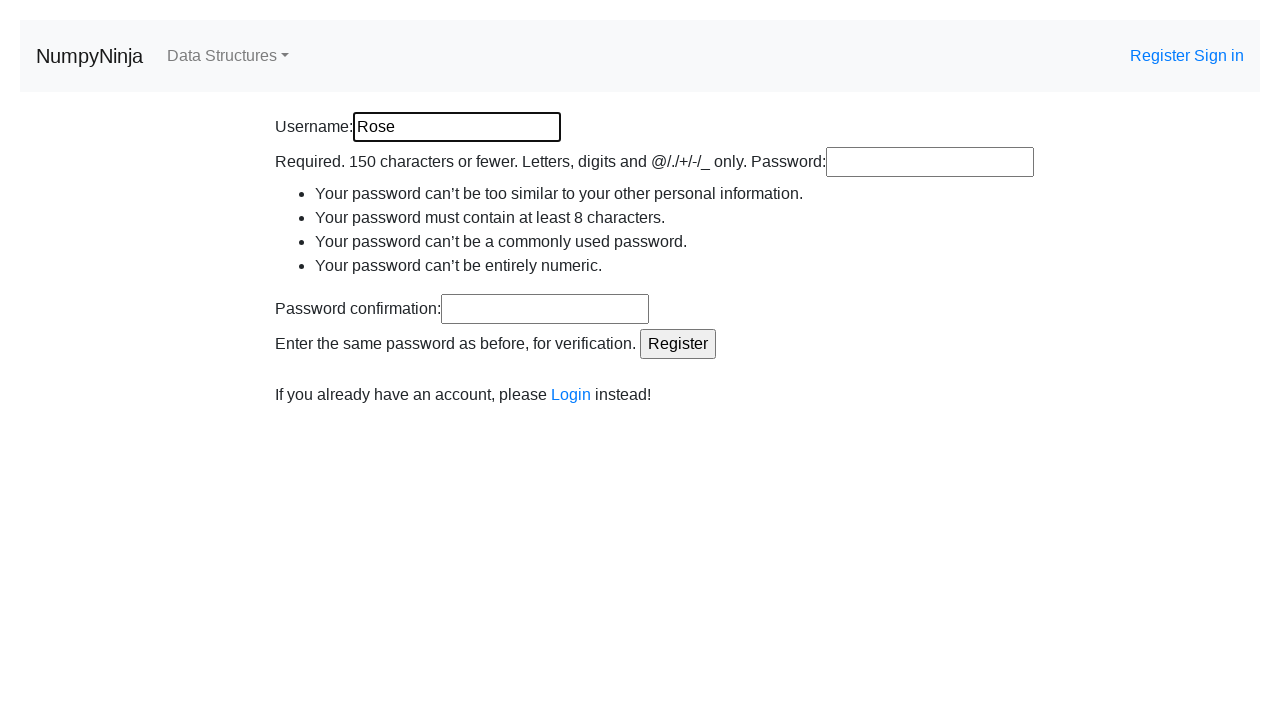

Filled password field with 'Password123' on input[id='id_password1']
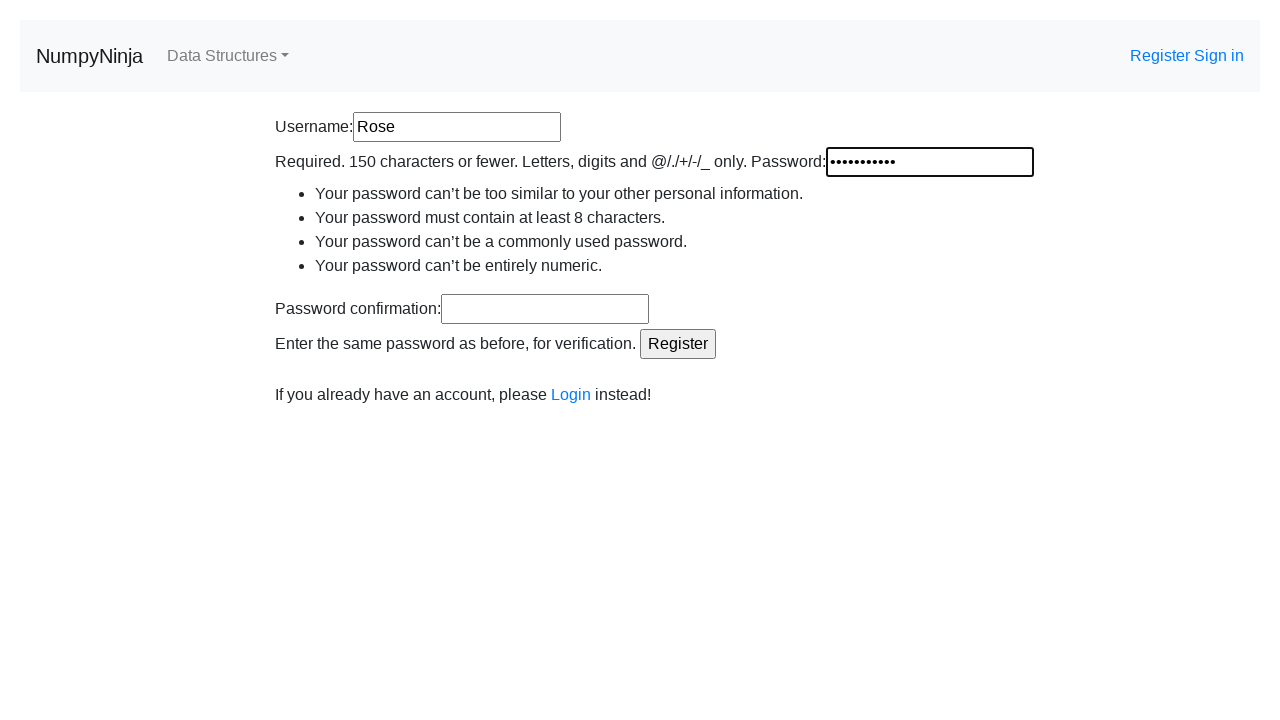

Filled password confirmation field with 'DifferentPass456' to test mismatch validation on input[id='id_password2']
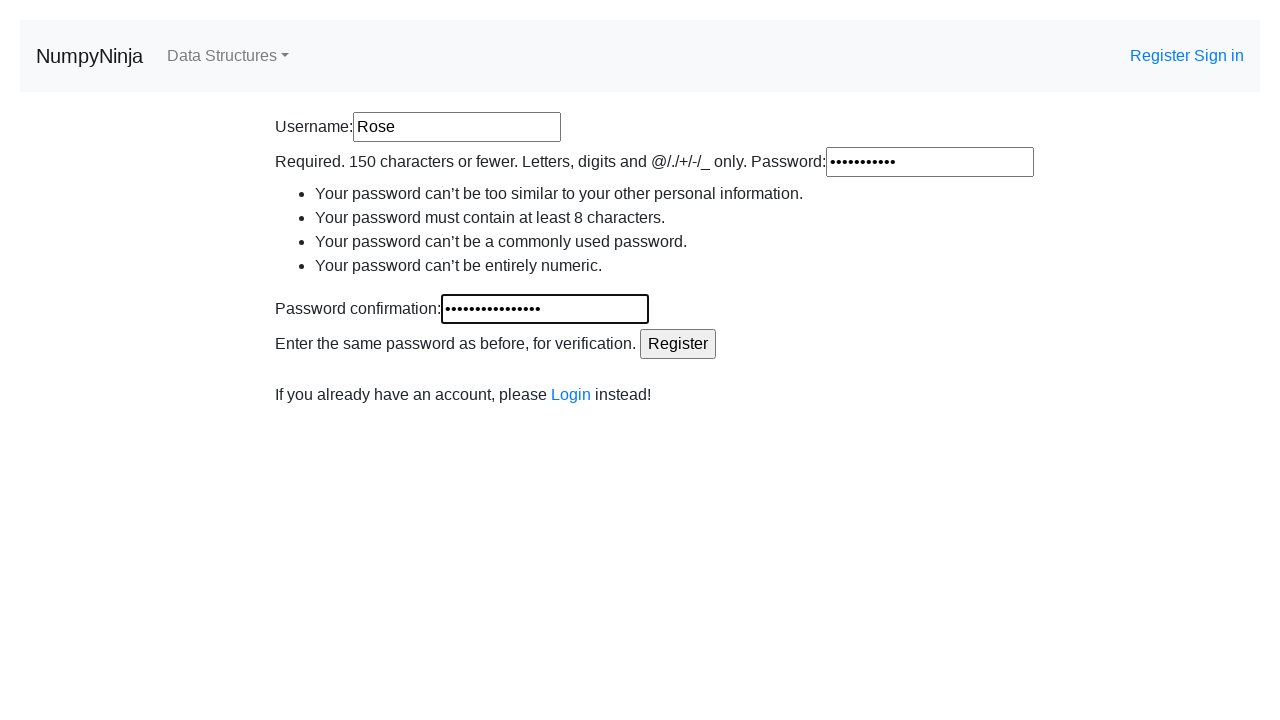

Clicked Register button to submit form with mismatched passwords at (678, 344) on input[value='Register']
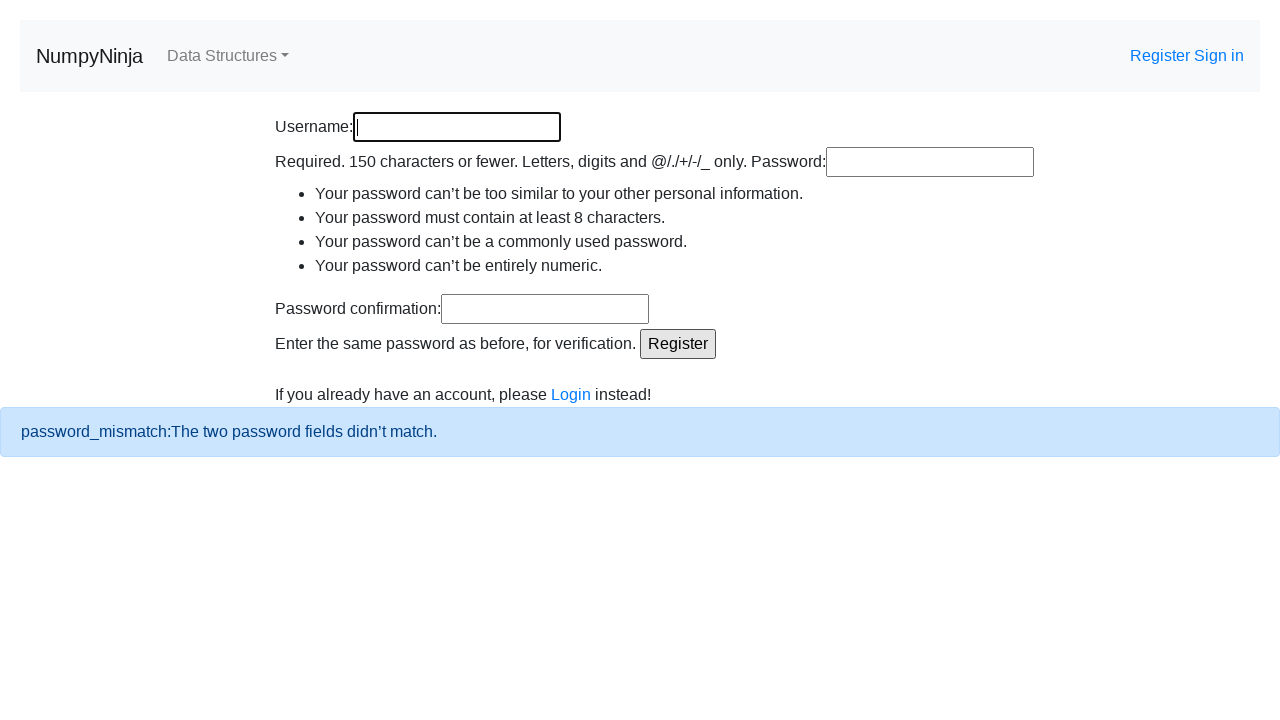

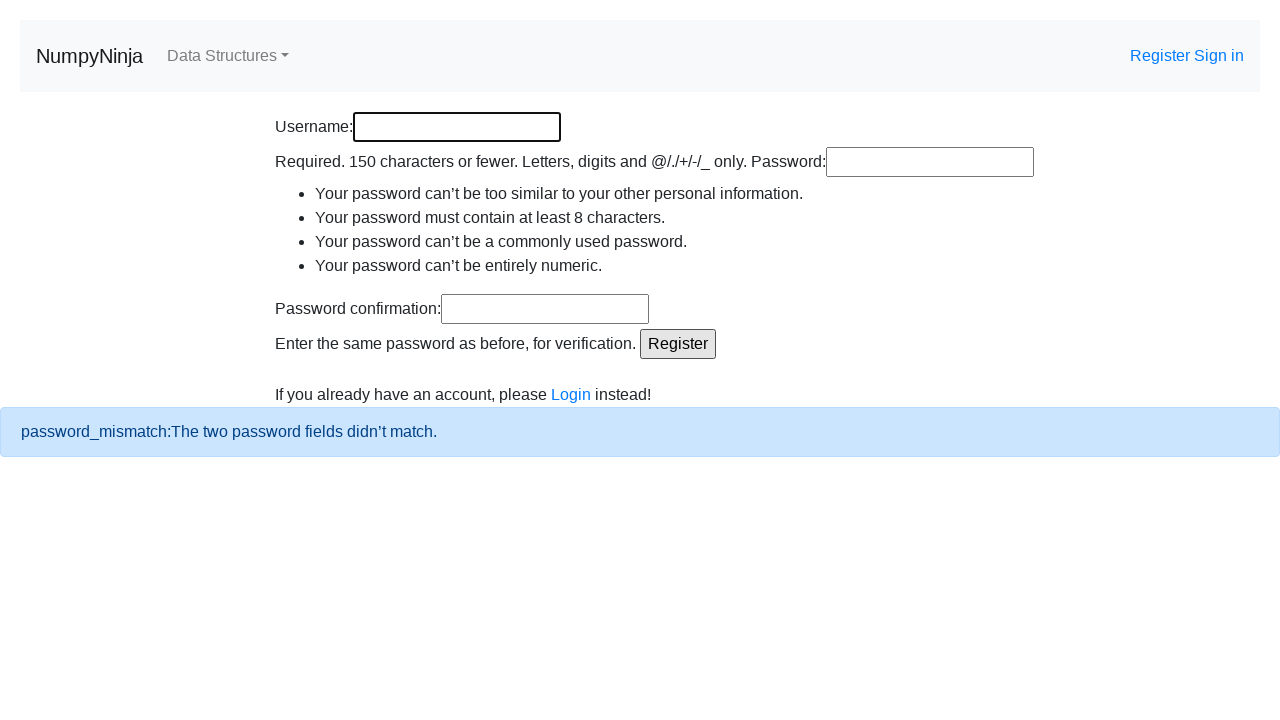